Tests a sample todo app by marking two items as done, adding a new item to the list, and verifying the new item appears correctly.

Starting URL: https://lambdatest.github.io/sample-todo-app/

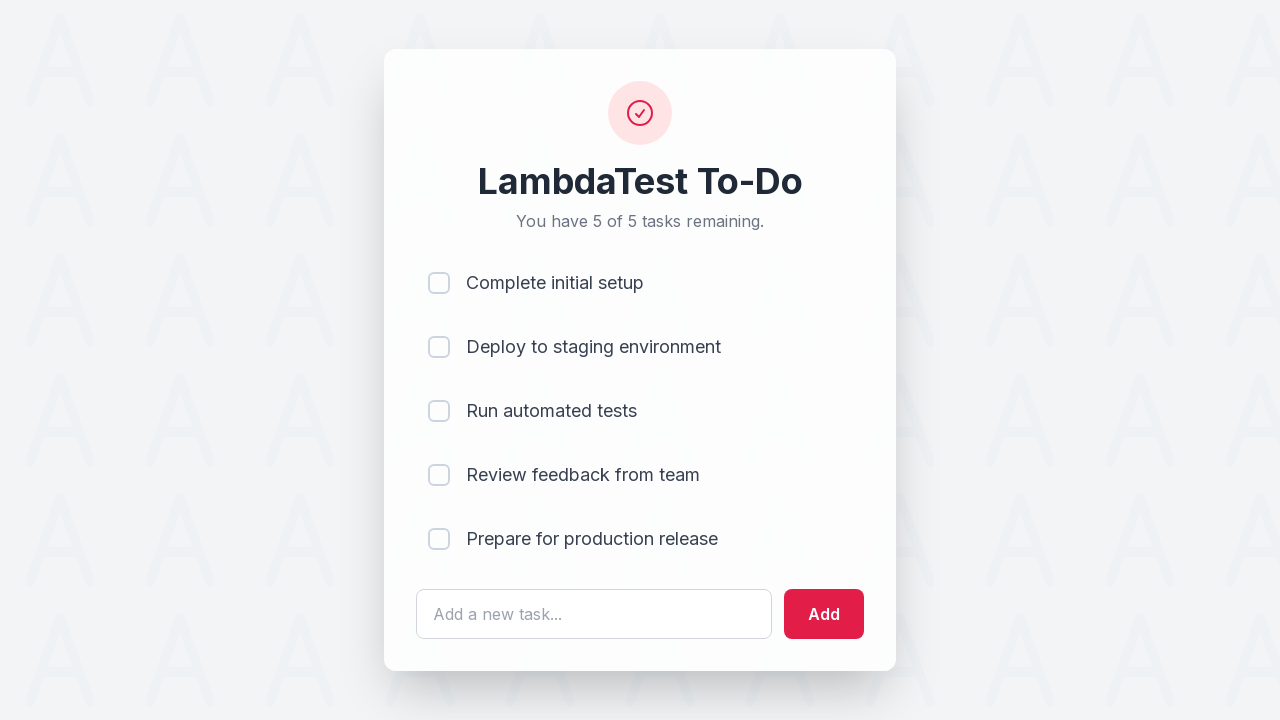

Navigated to sample todo app URL
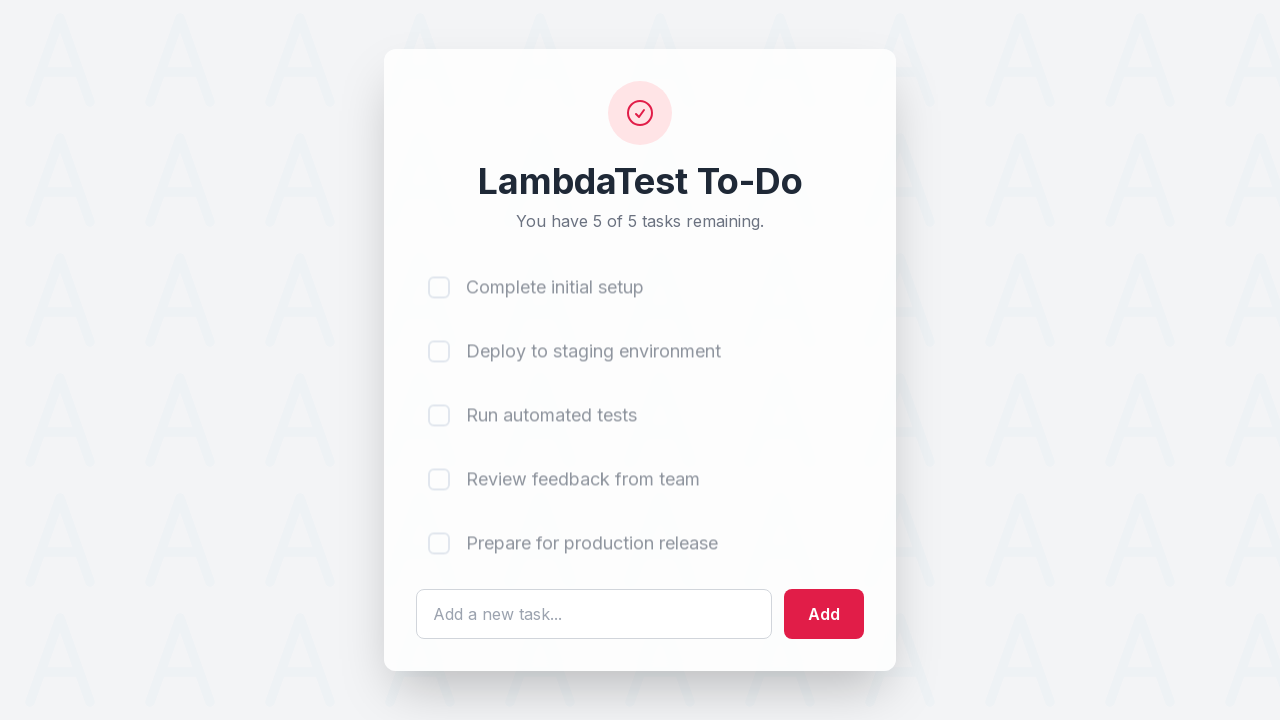

Marked first todo item as done at (439, 283) on input[name='li1']
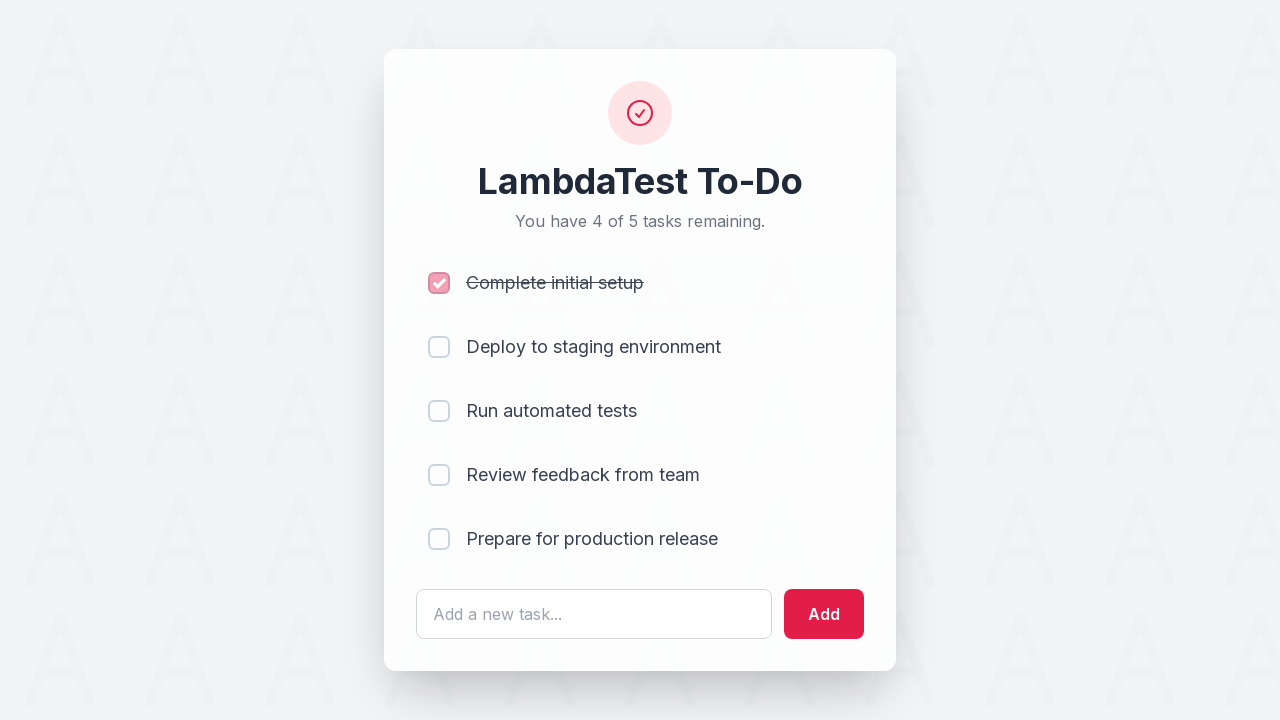

Marked second todo item as done at (439, 347) on input[name='li2']
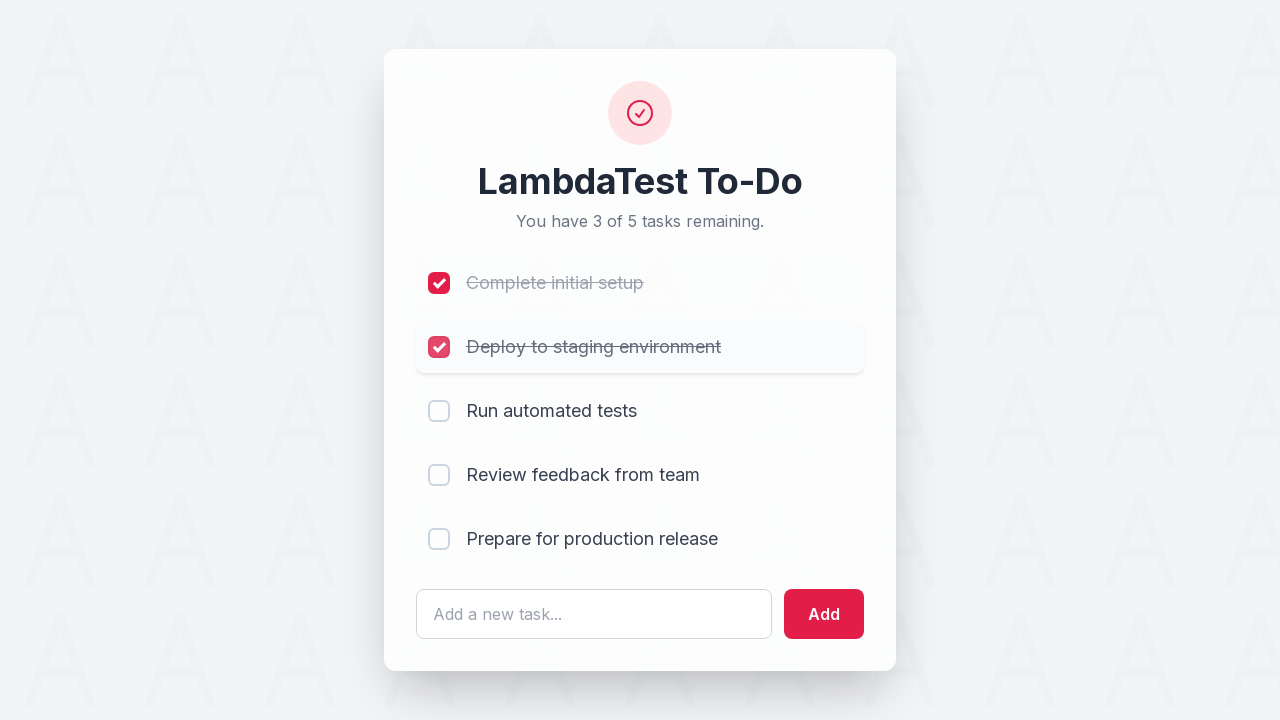

Filled todo input field with new item text on #sampletodotext
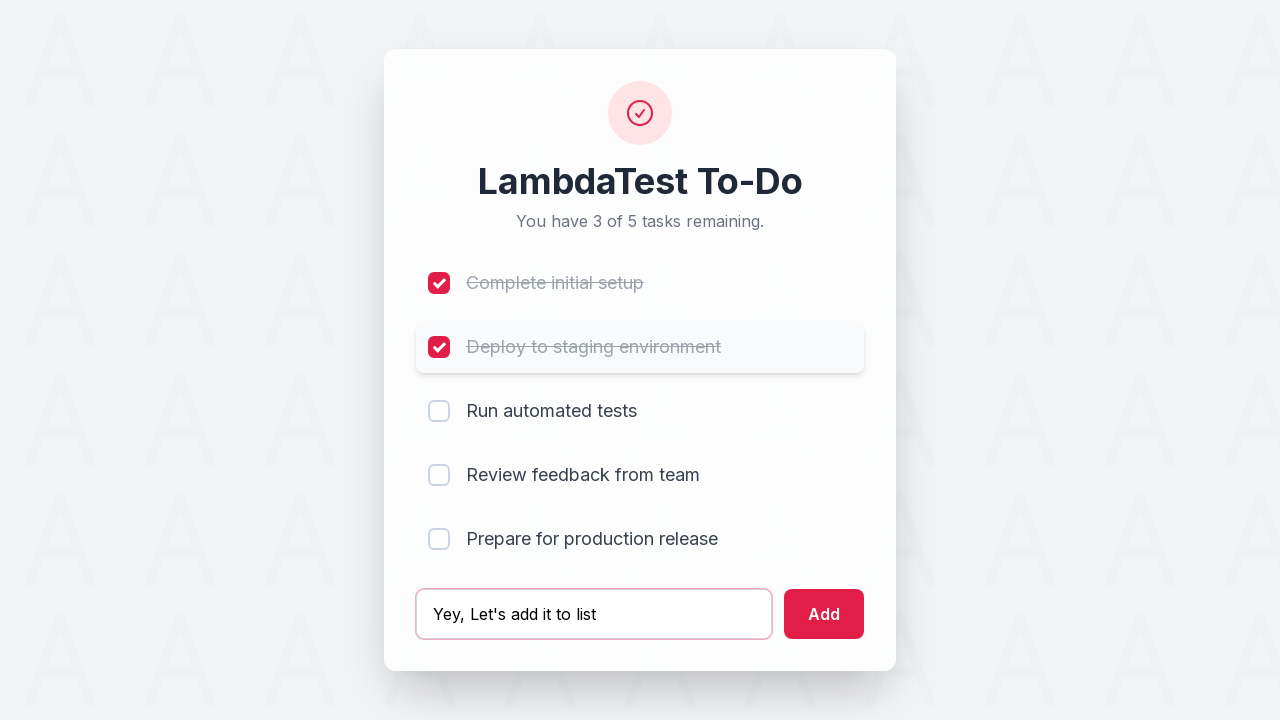

Clicked add button to create new todo item at (824, 614) on #addbutton
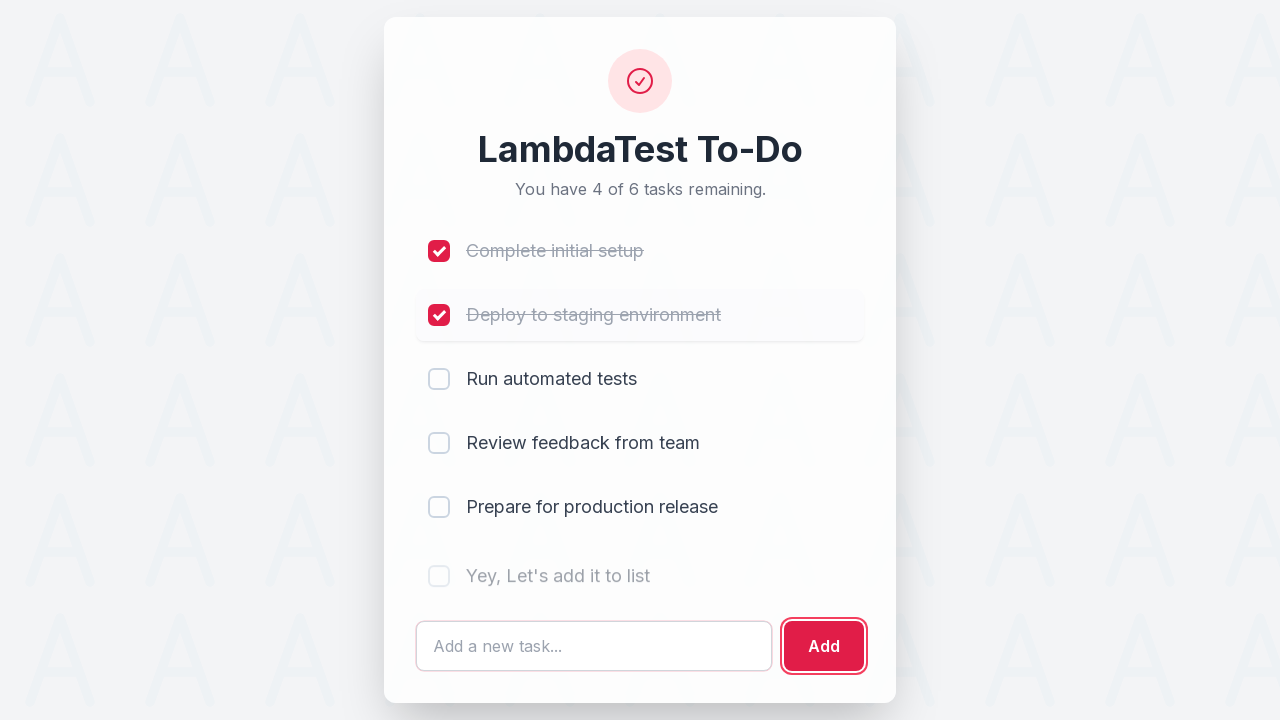

Verified new todo item appeared in the list
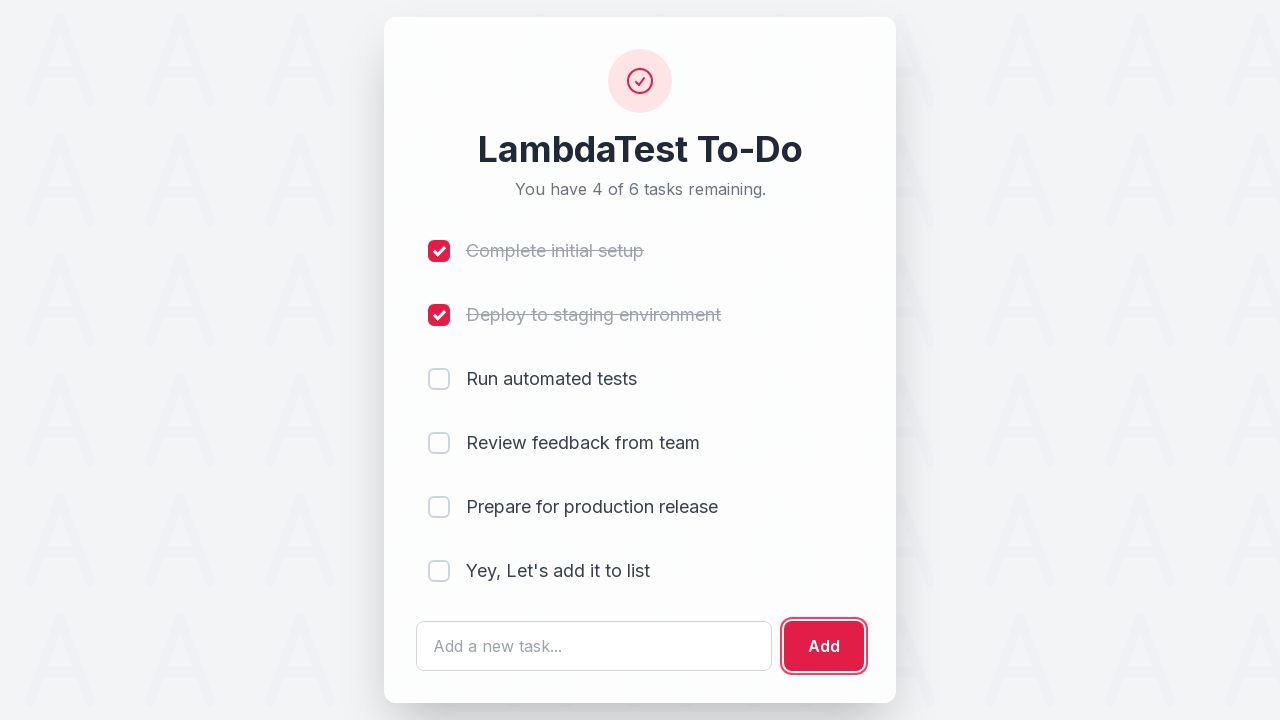

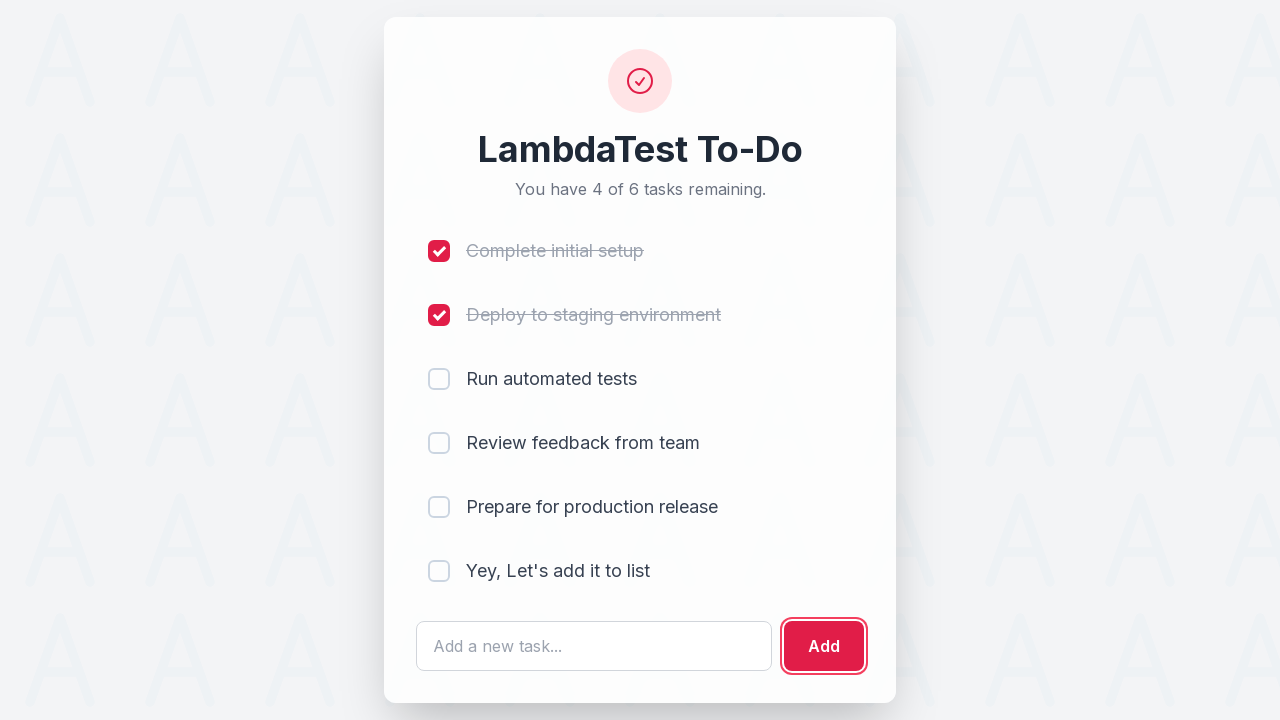